Tests alert and confirm dialog box handling by entering a name, triggering an alert box and accepting it, then triggering a confirm box and dismissing it

Starting URL: https://www.rahulshettyacademy.com/AutomationPractice/

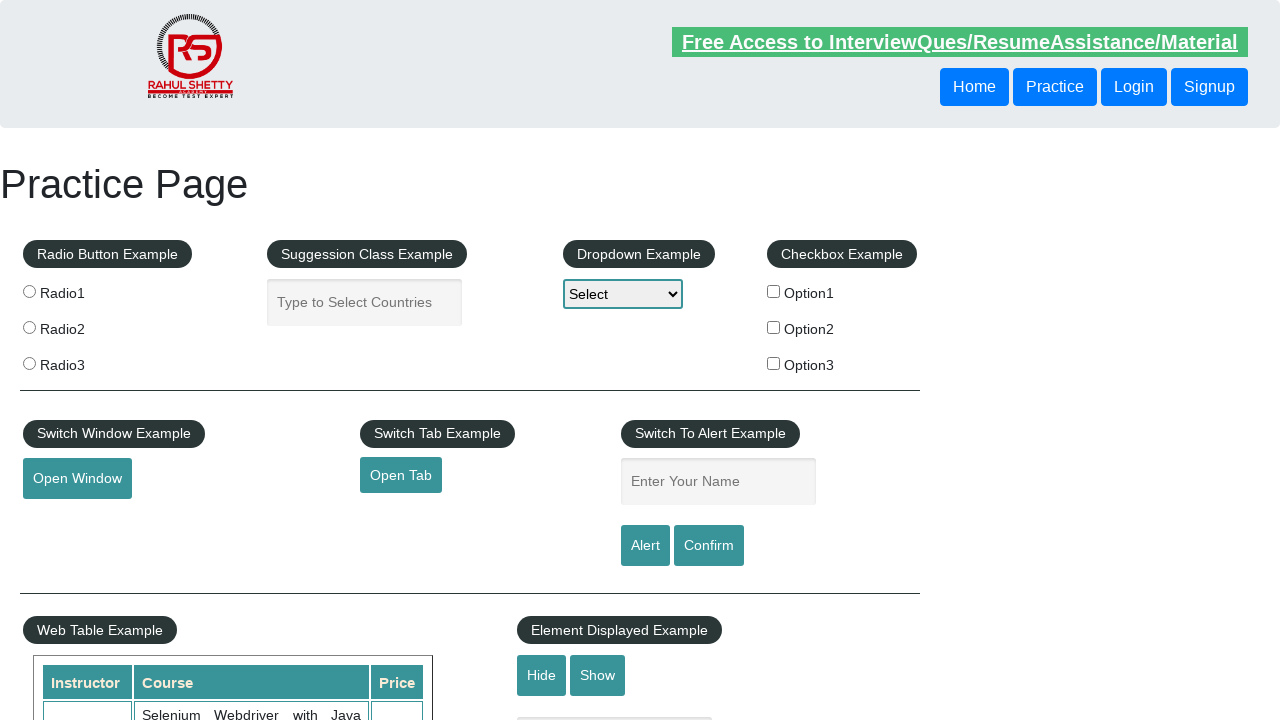

Filled name input field with 'Karthik' on #name
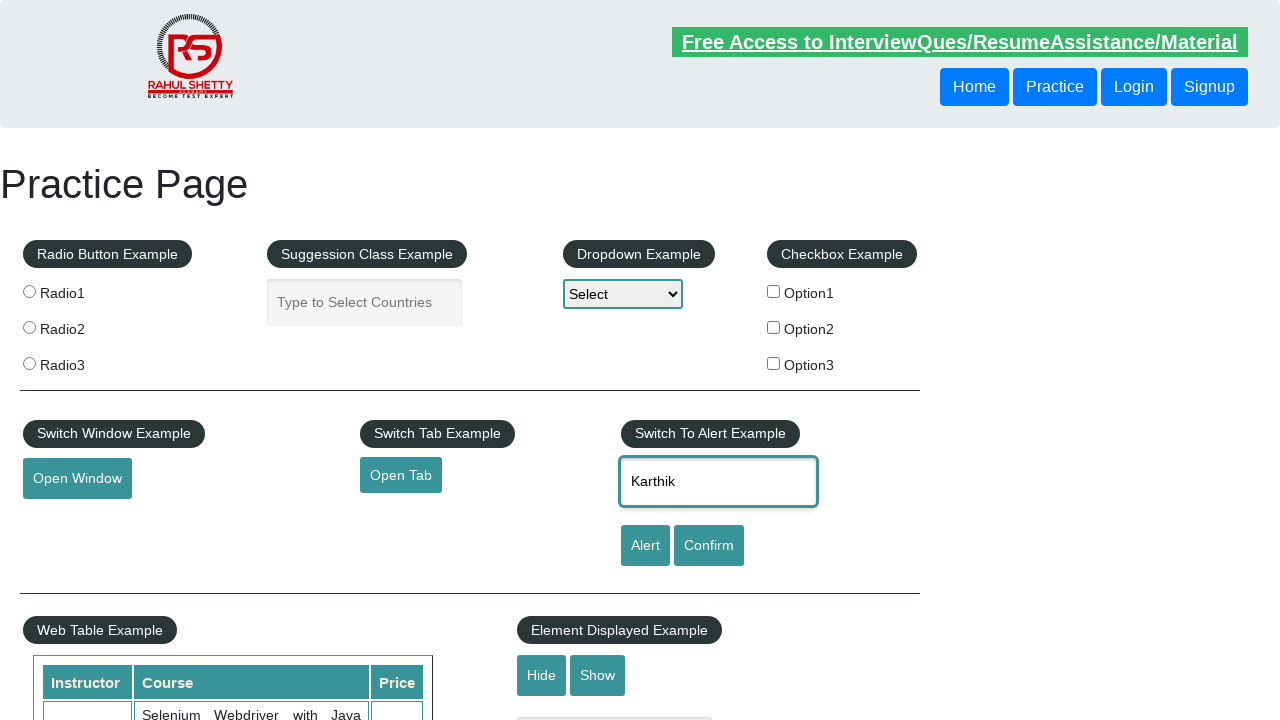

Clicked alert button to trigger alert dialog at (645, 546) on #alertbtn
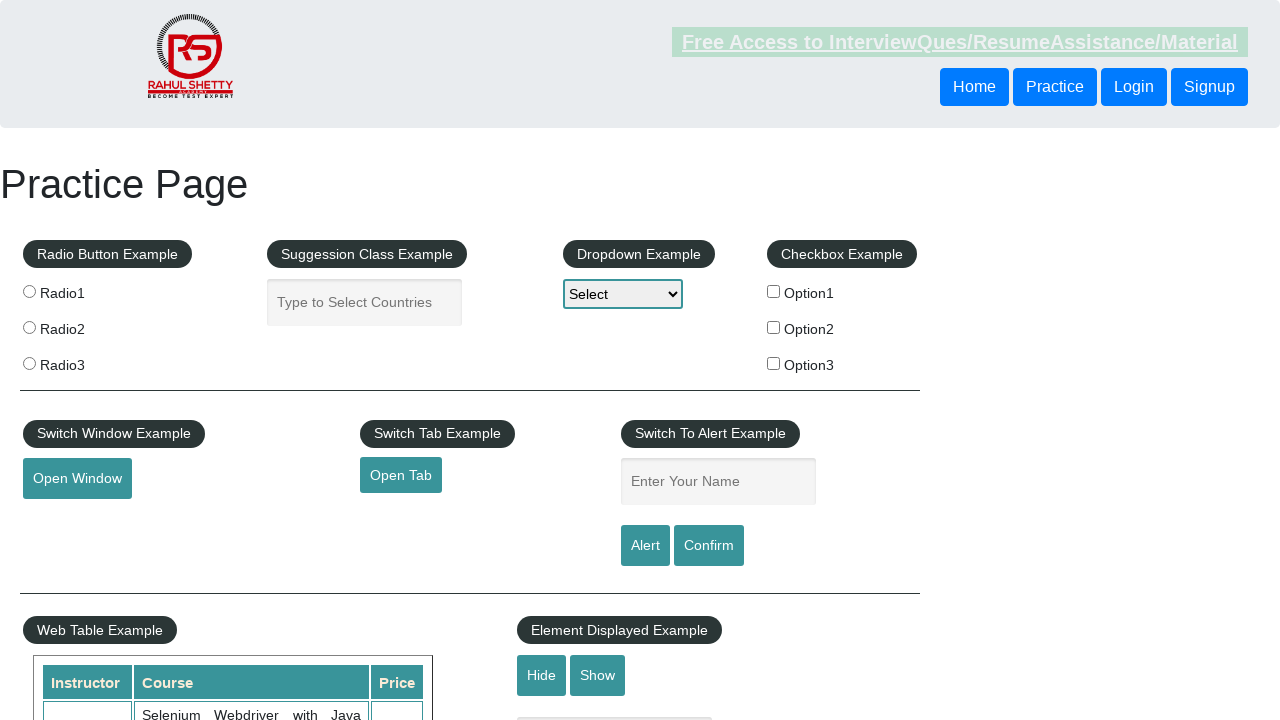

Alert dialog accepted
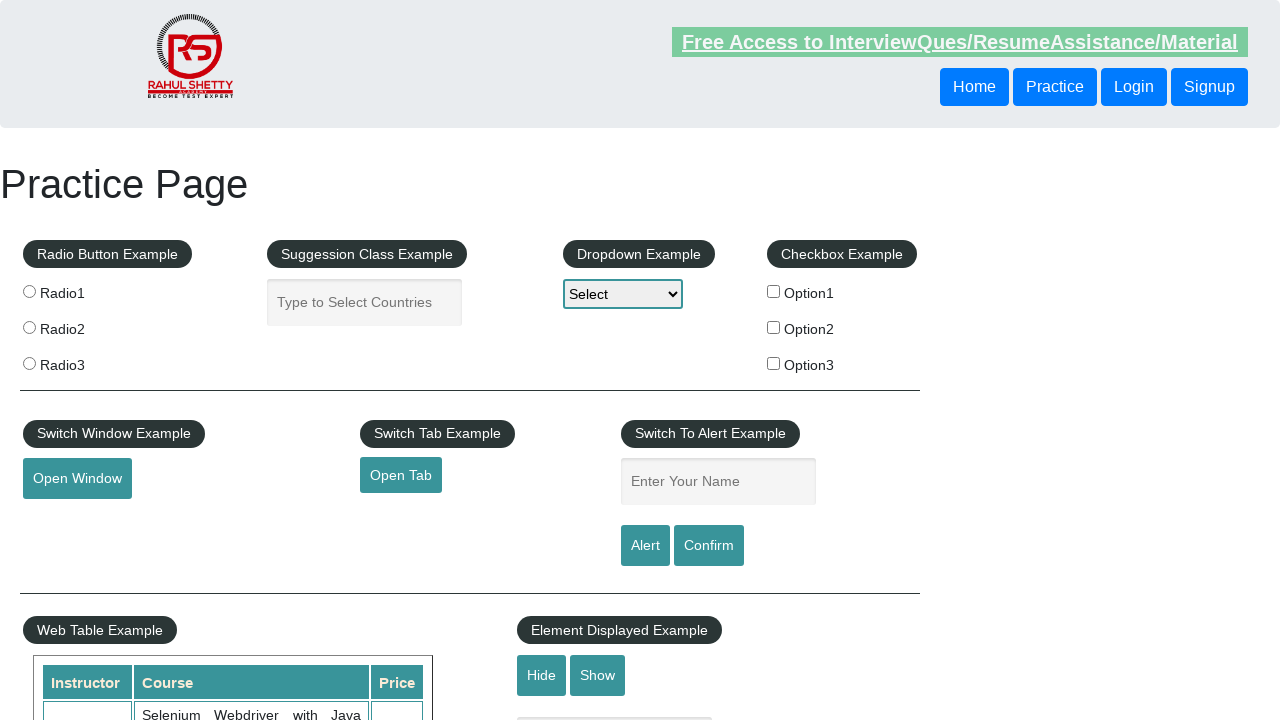

Clicked confirm button to trigger confirm dialog at (709, 546) on #confirmbtn
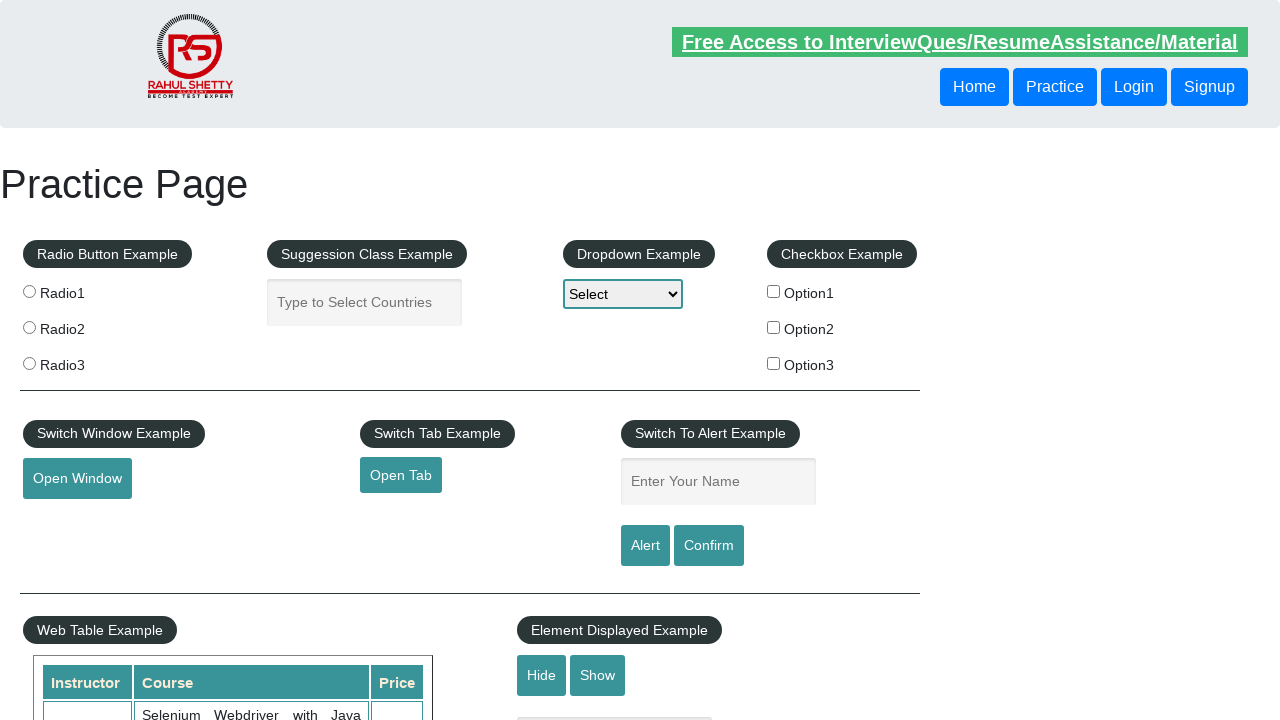

Confirm dialog dismissed
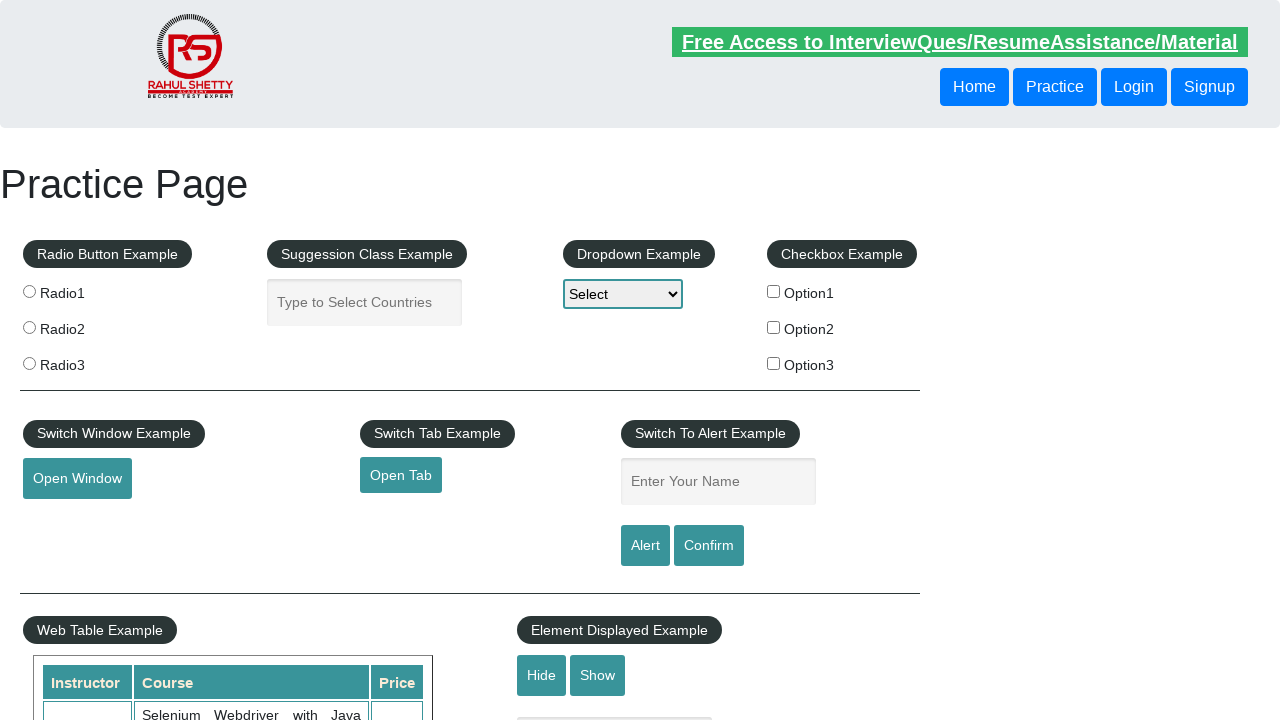

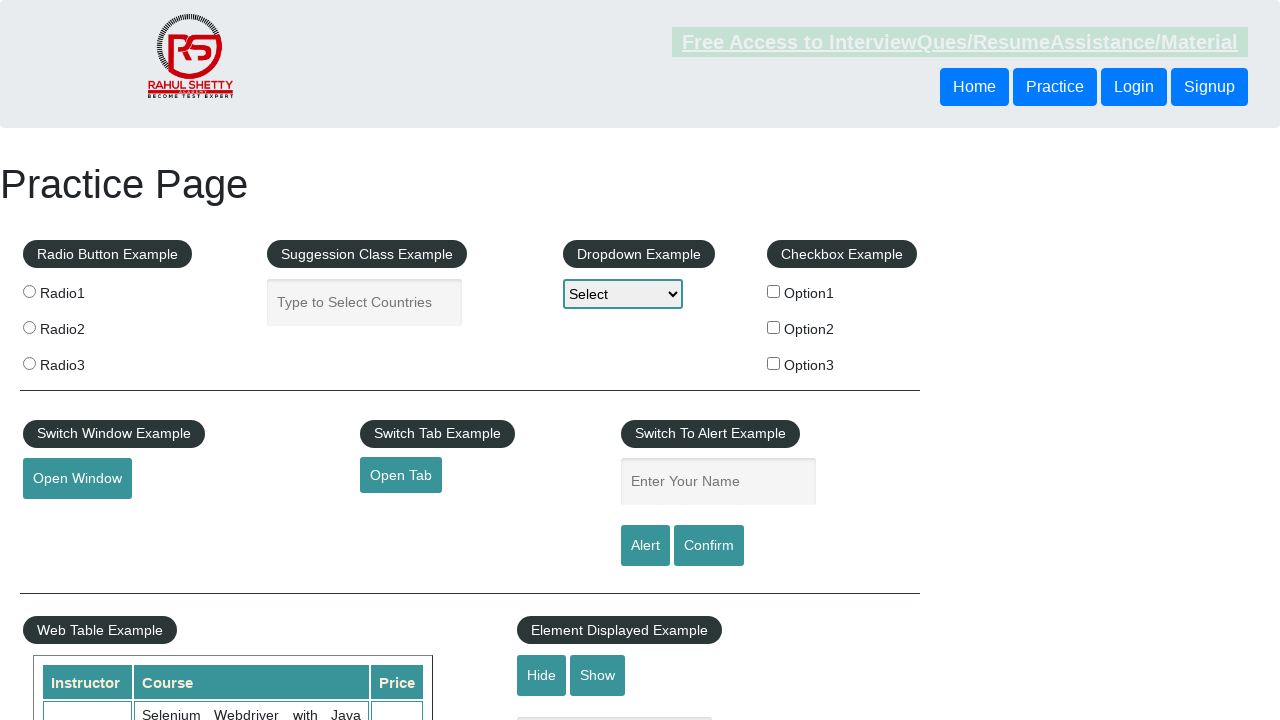